Tests navigation to the Insights section of CGI website and then returns to the homepage by clicking the logo

Starting URL: https://cgi.com/

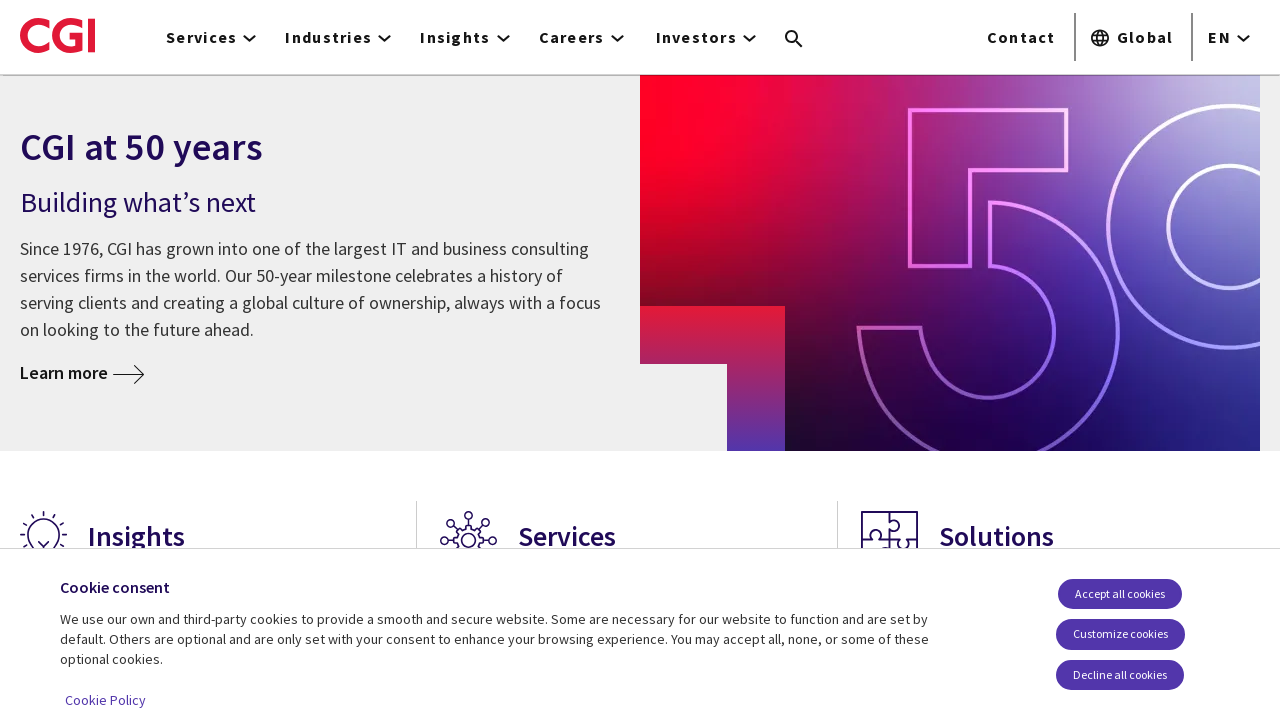

Clicked on Insights navigation link at (462, 37) on xpath=/html/body/header/div/div[3]/div/nav/ul/li[3]/a
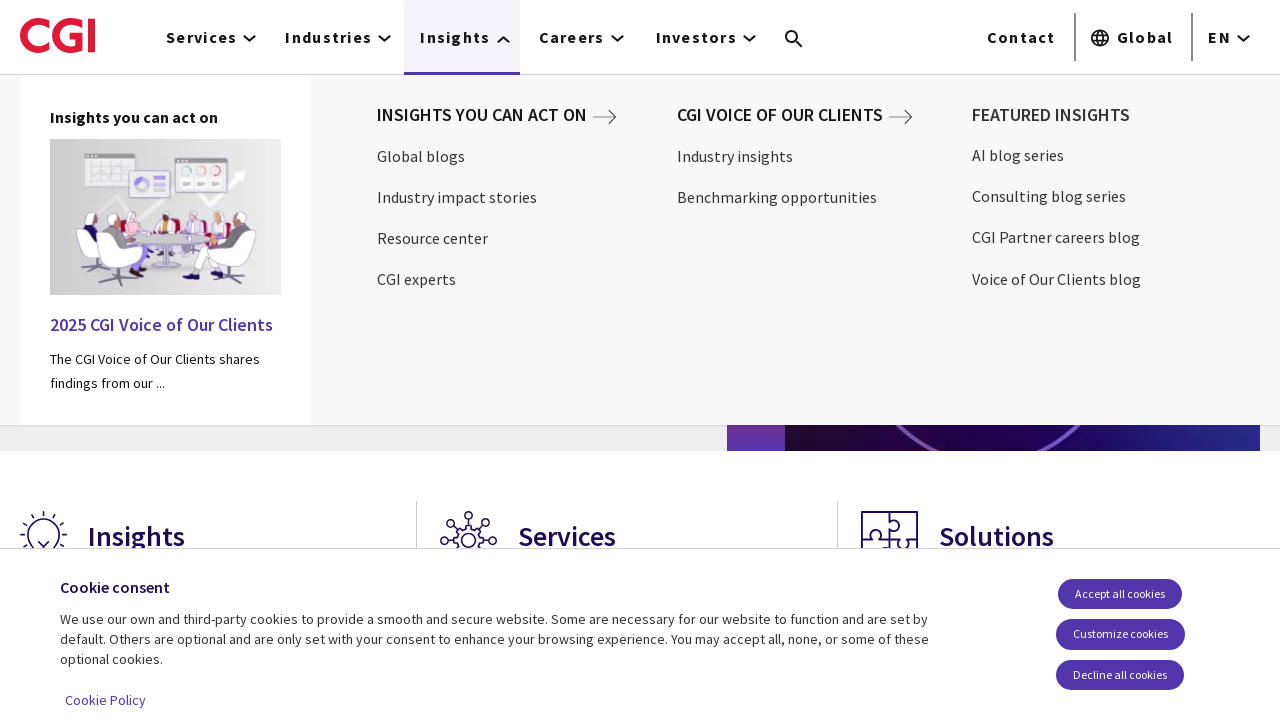

Clicked logo to return to homepage at (58, 35) on #Calque_1
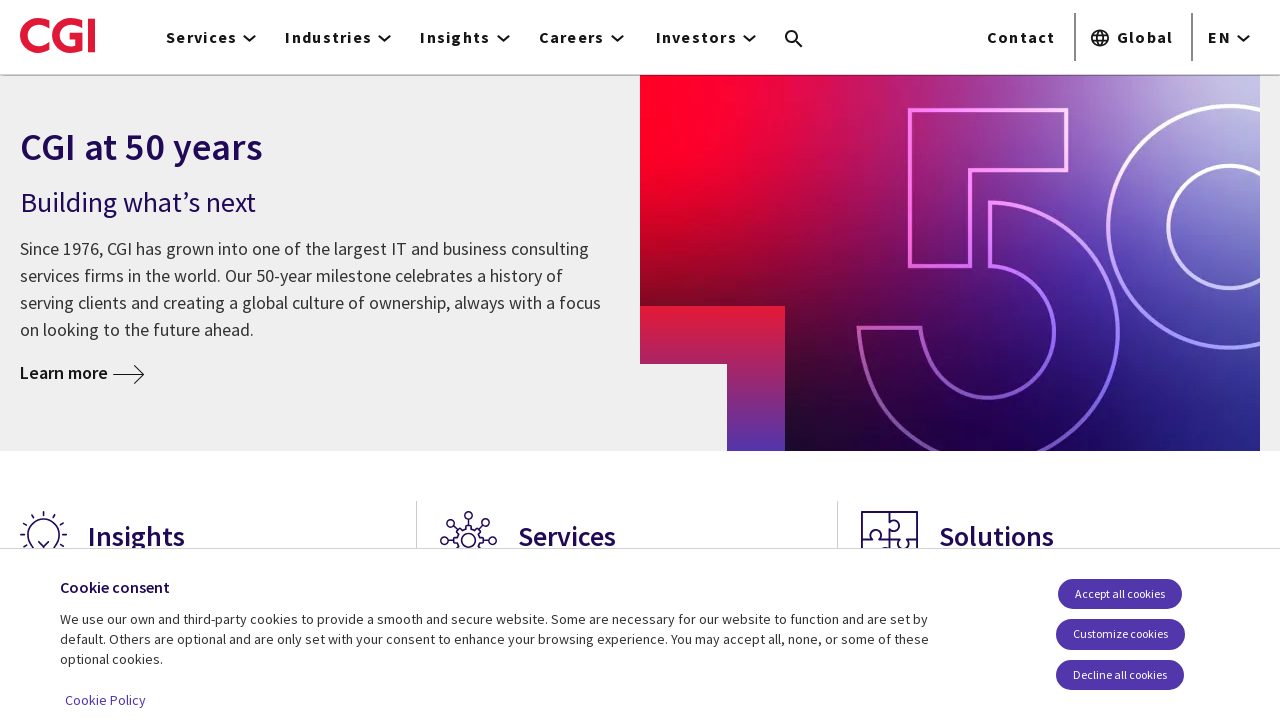

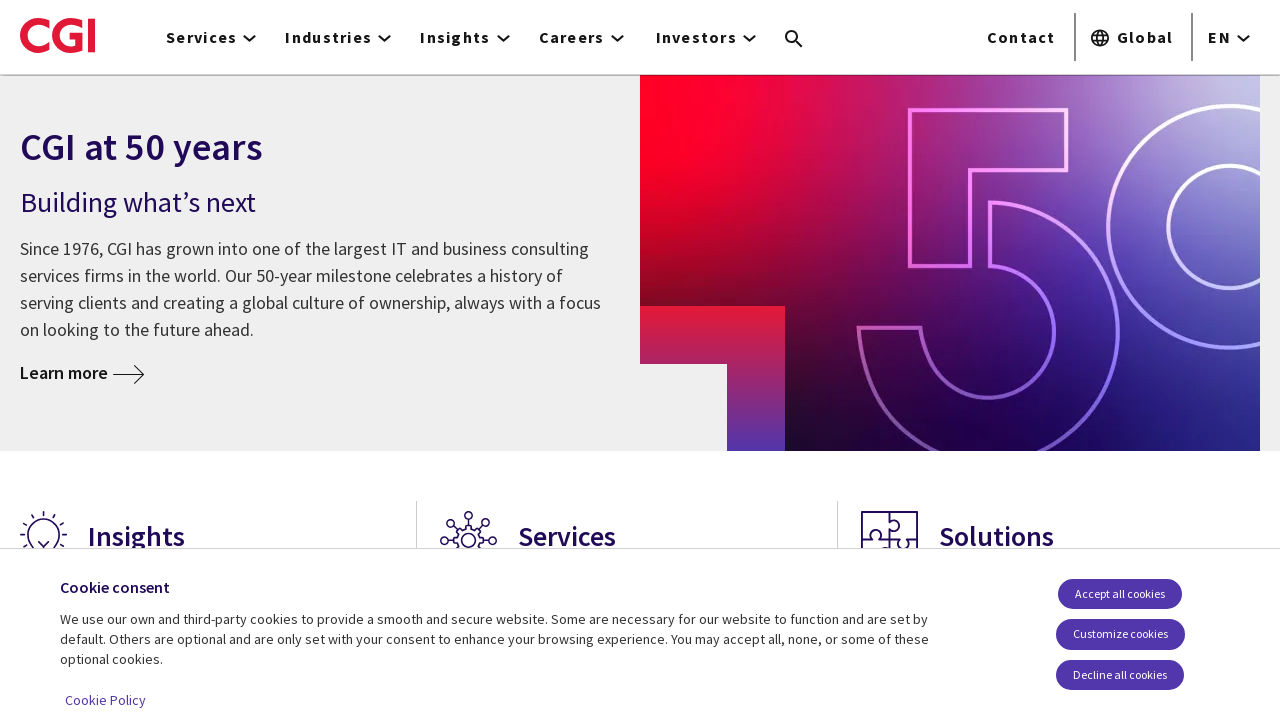